Tests JavaScript alert handling by triggering confirmation dialogs and accepting/dismissing them

Starting URL: https://v1.training-support.net/selenium/javascript-alerts

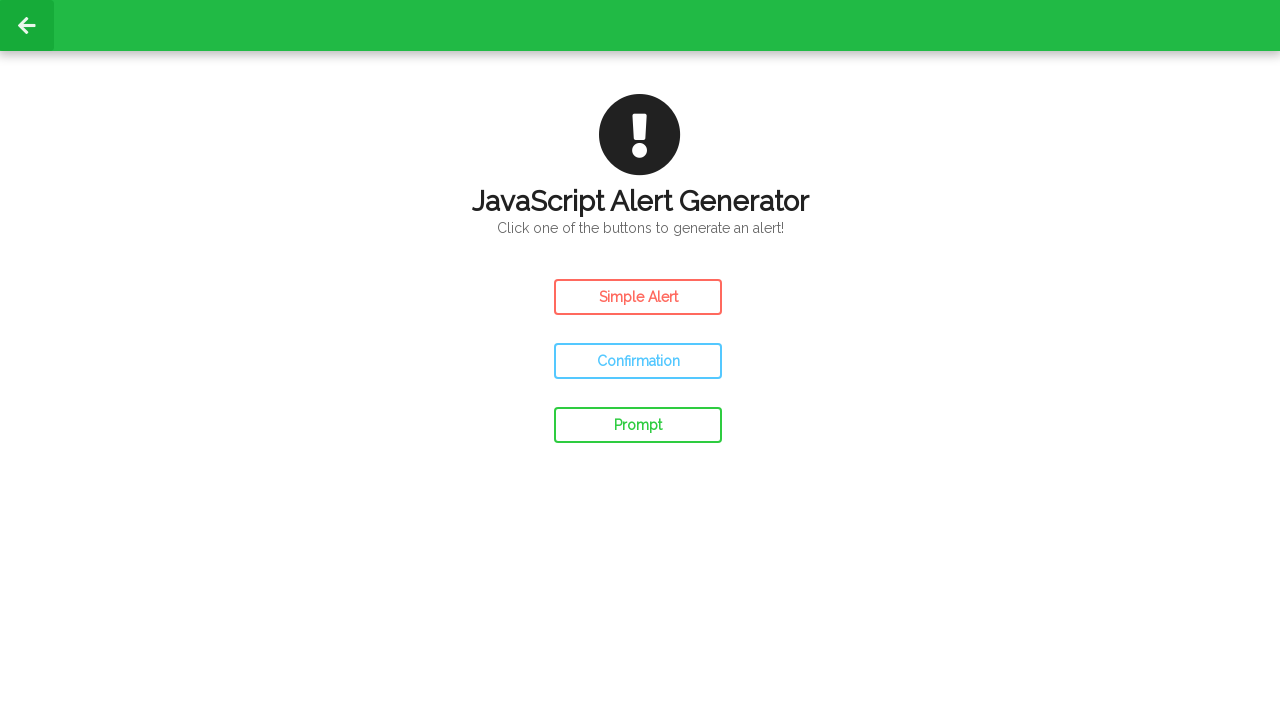

Clicked confirm button to trigger first alert at (638, 361) on #confirm
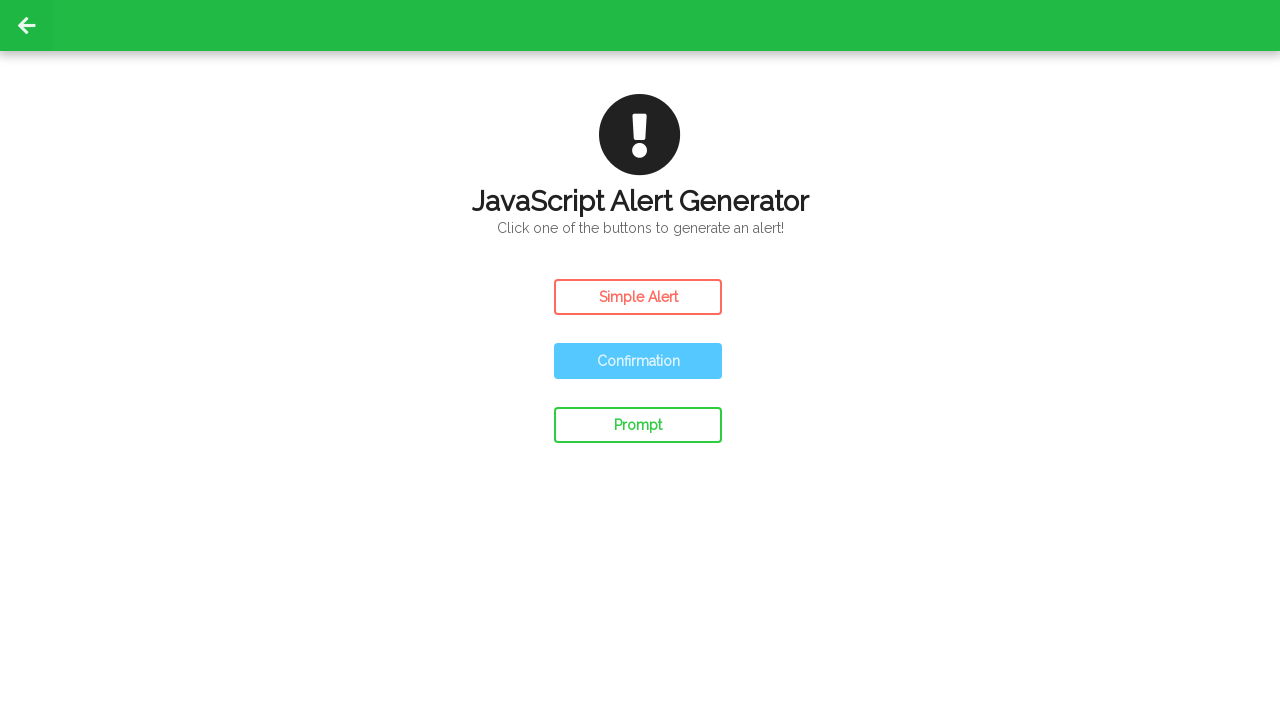

Set up dialog handler to accept confirmation
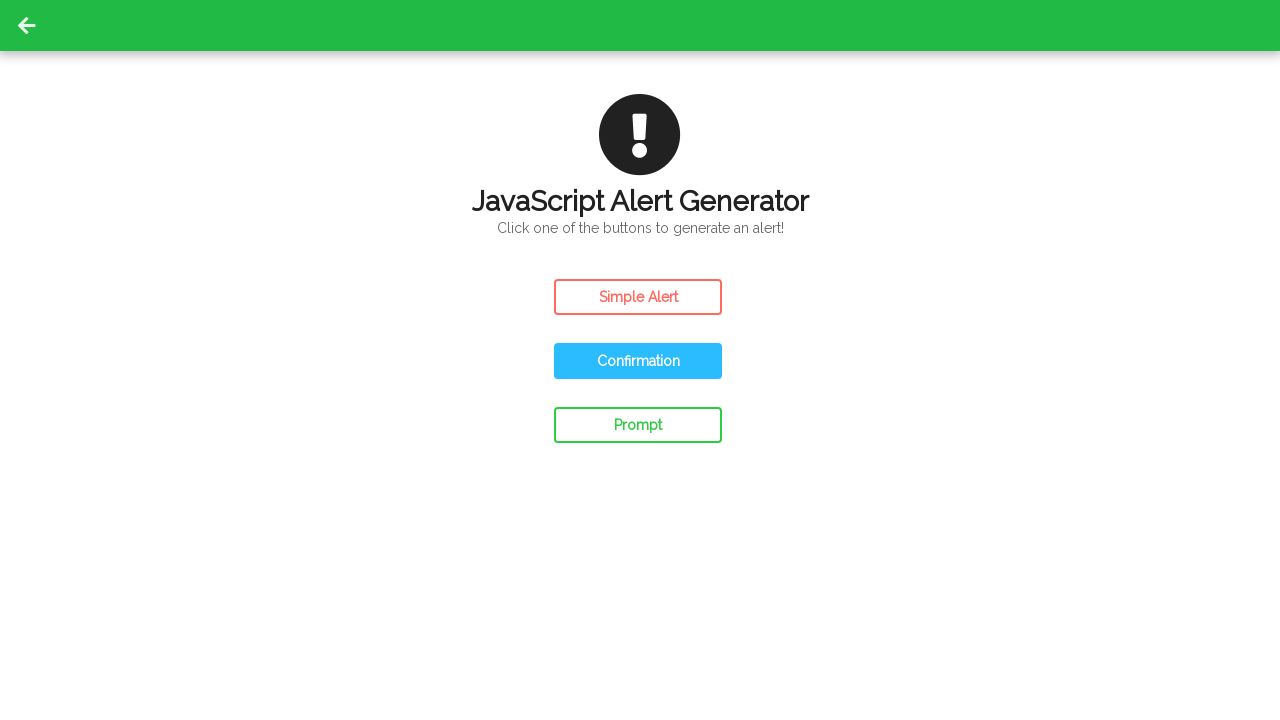

Waited for first confirmation dialog to be handled
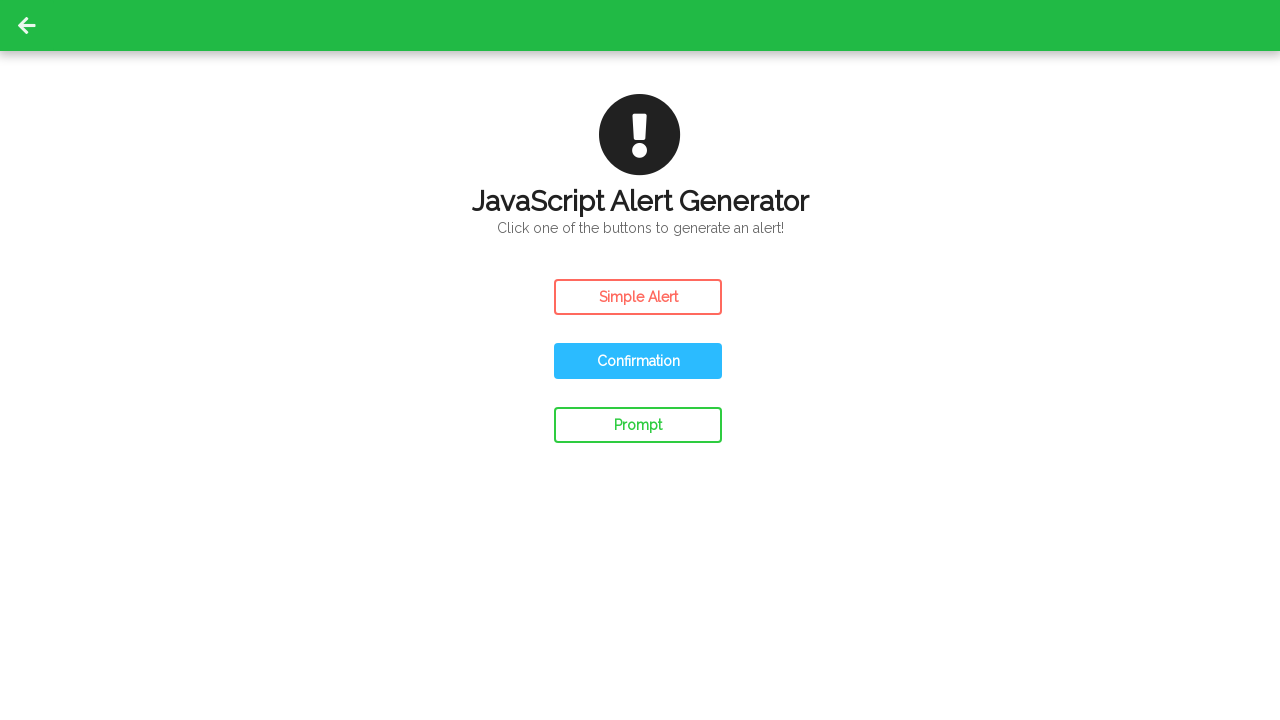

Clicked confirm button to trigger second alert at (638, 361) on #confirm
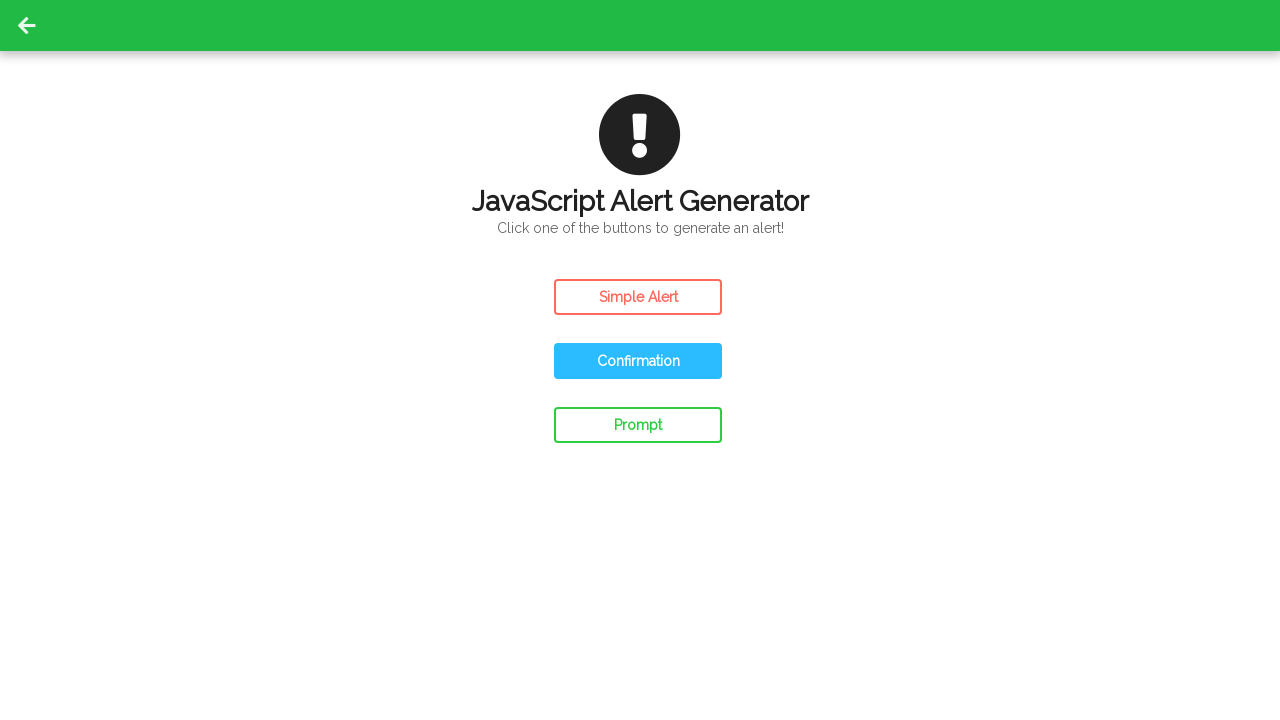

Set up dialog handler to dismiss confirmation
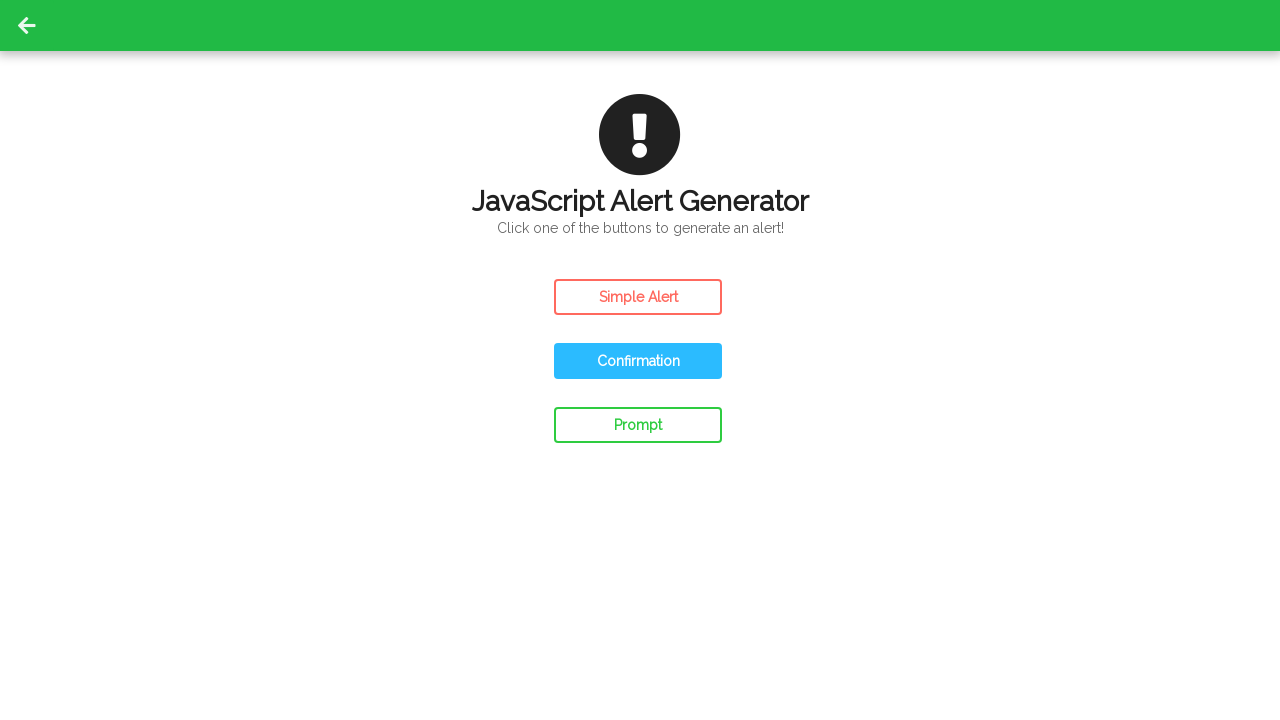

Waited for second confirmation dialog to be handled
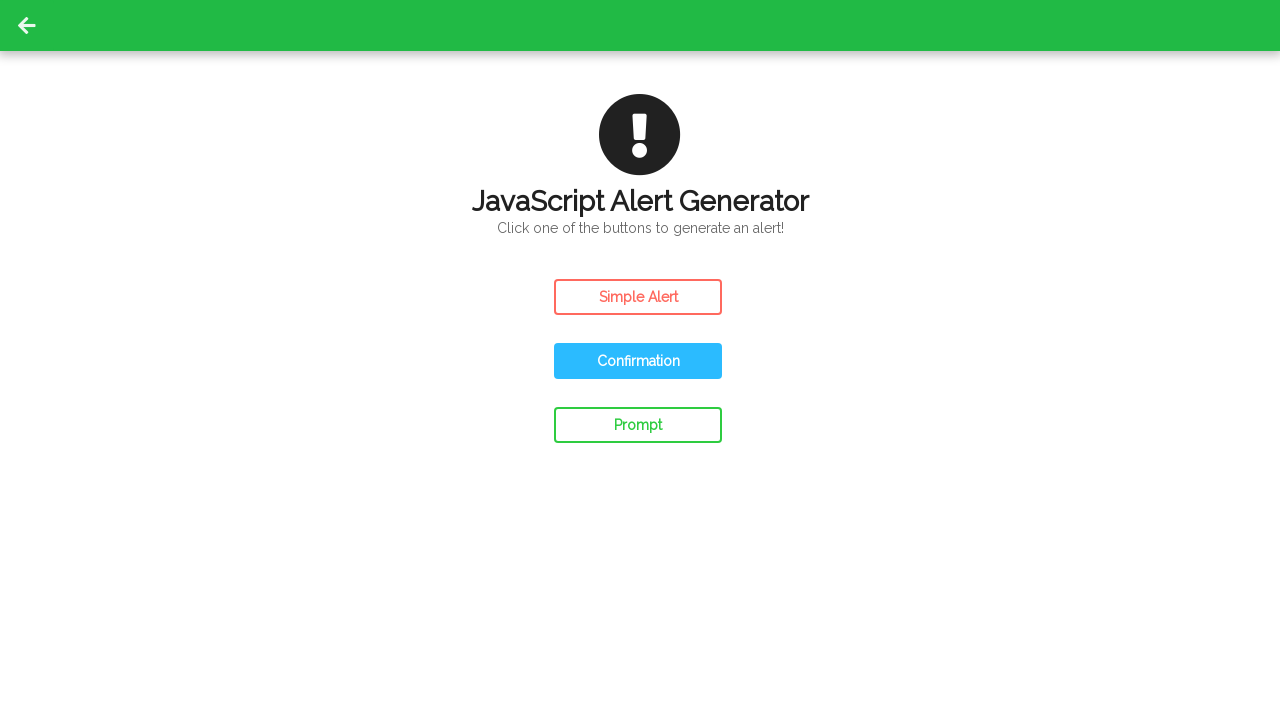

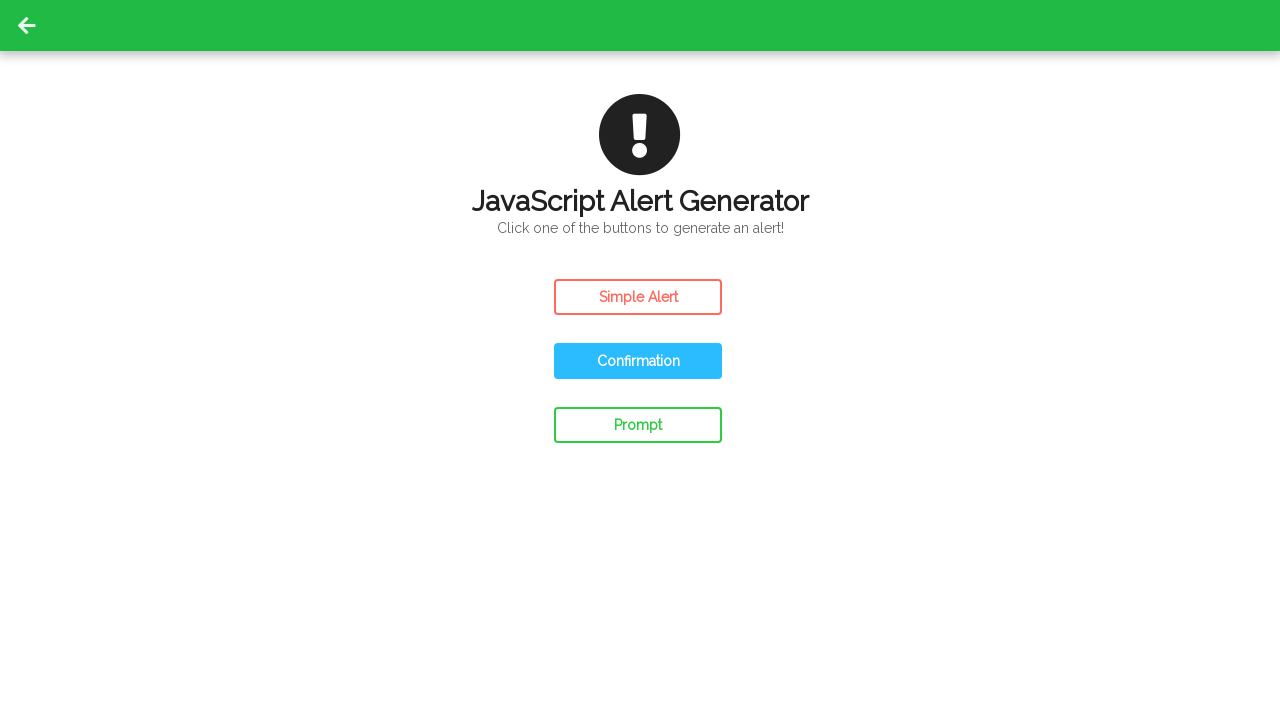